Navigates to Baidu's contact page and performs page refresh operations to verify the page loads correctly

Starting URL: http://home.baidu.com/contact.html

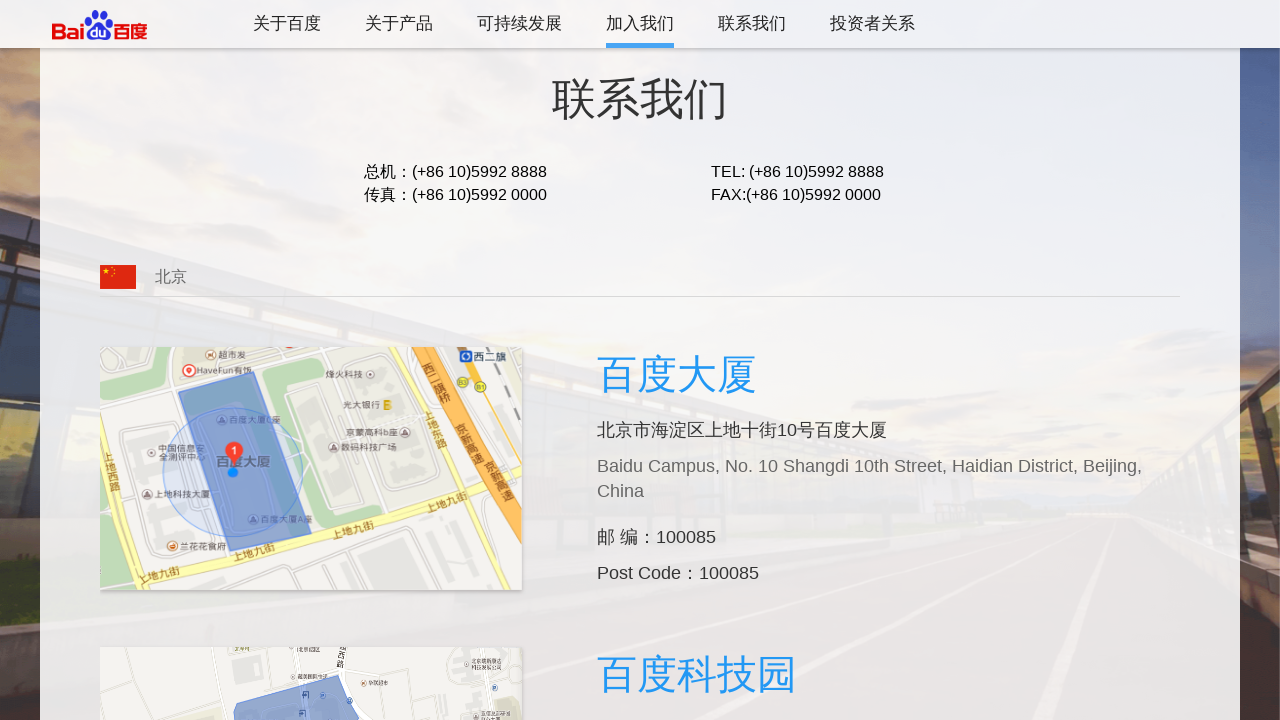

Waited for page to reach domcontentloaded state
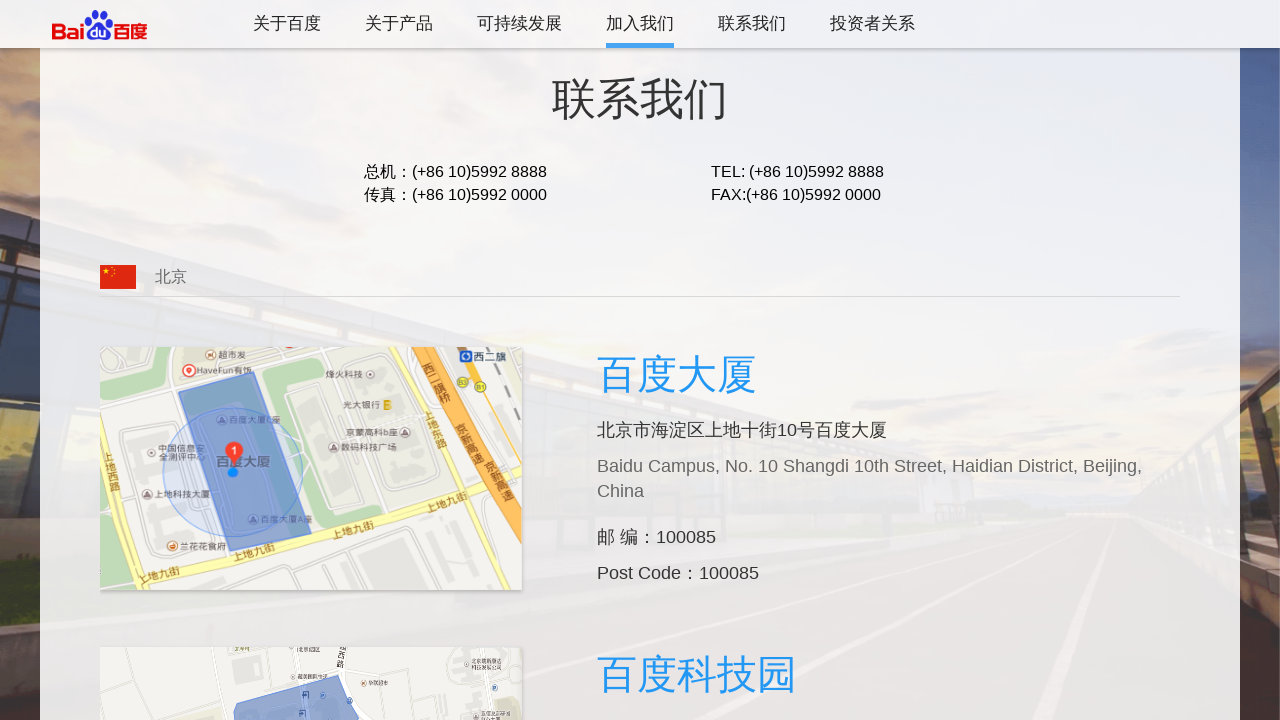

Reloaded page (iteration 1 of 5)
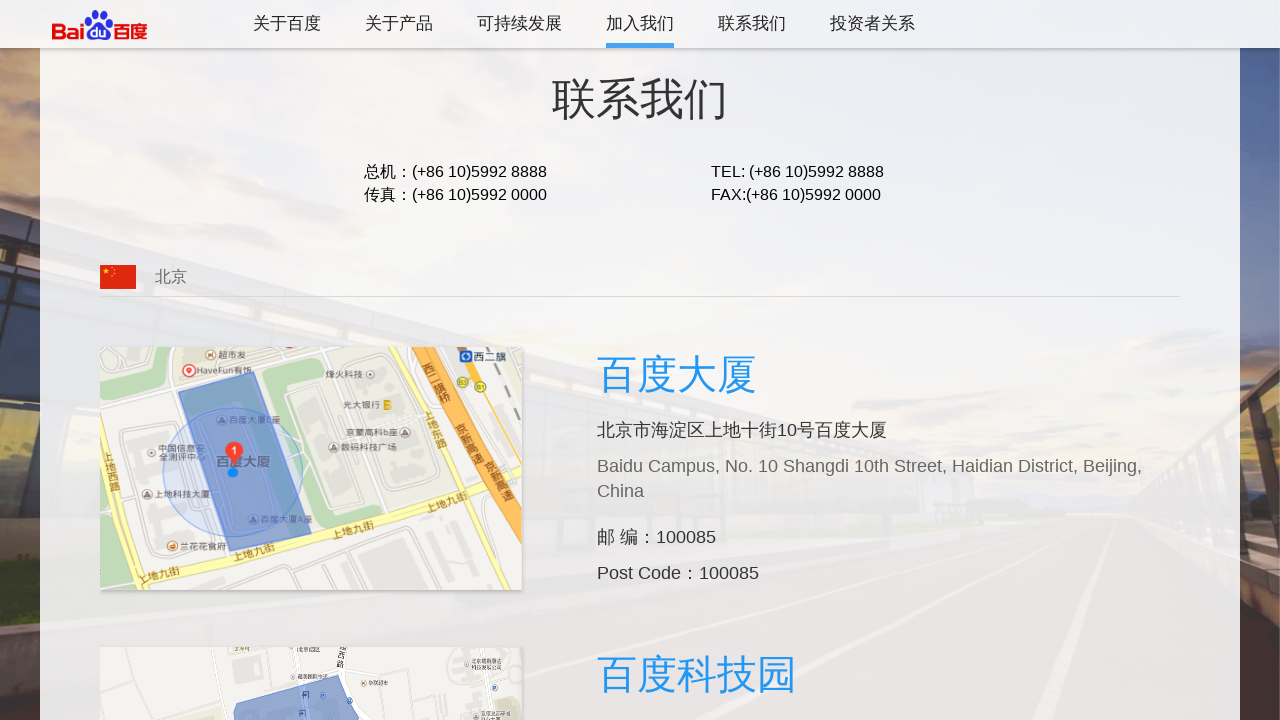

Waited for page to reach domcontentloaded state after reload (iteration 1 of 5)
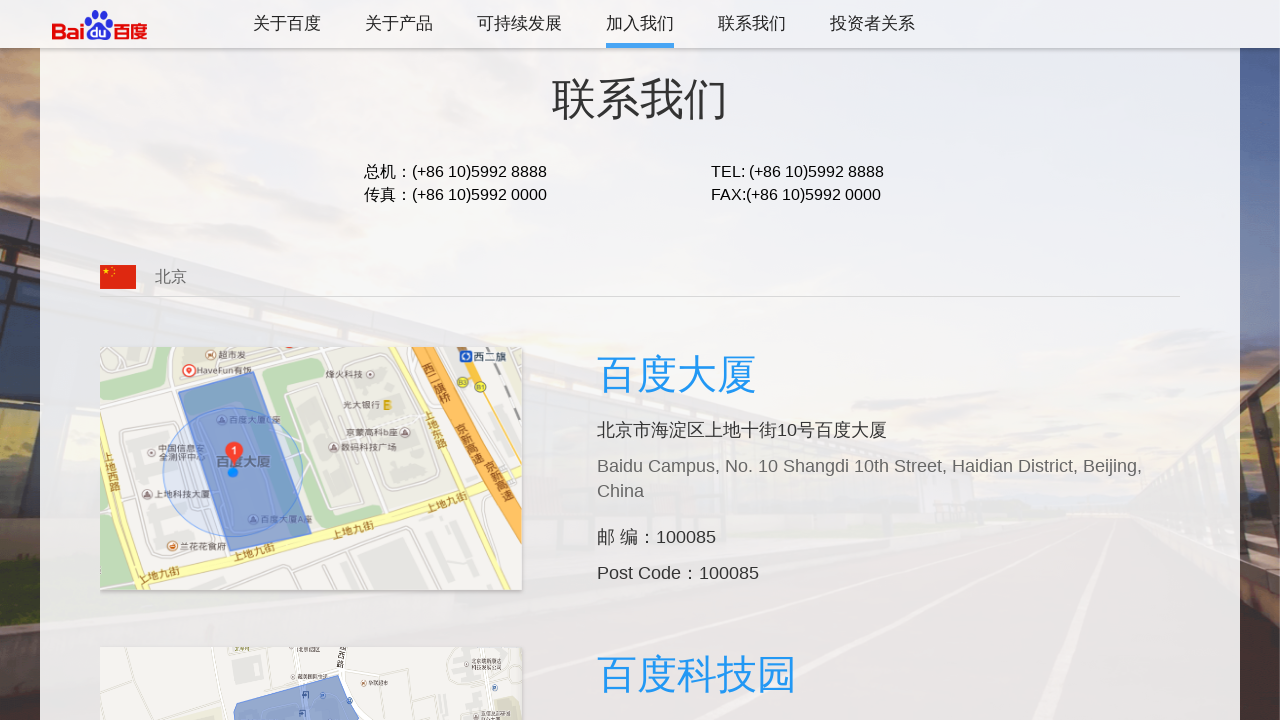

Reloaded page (iteration 2 of 5)
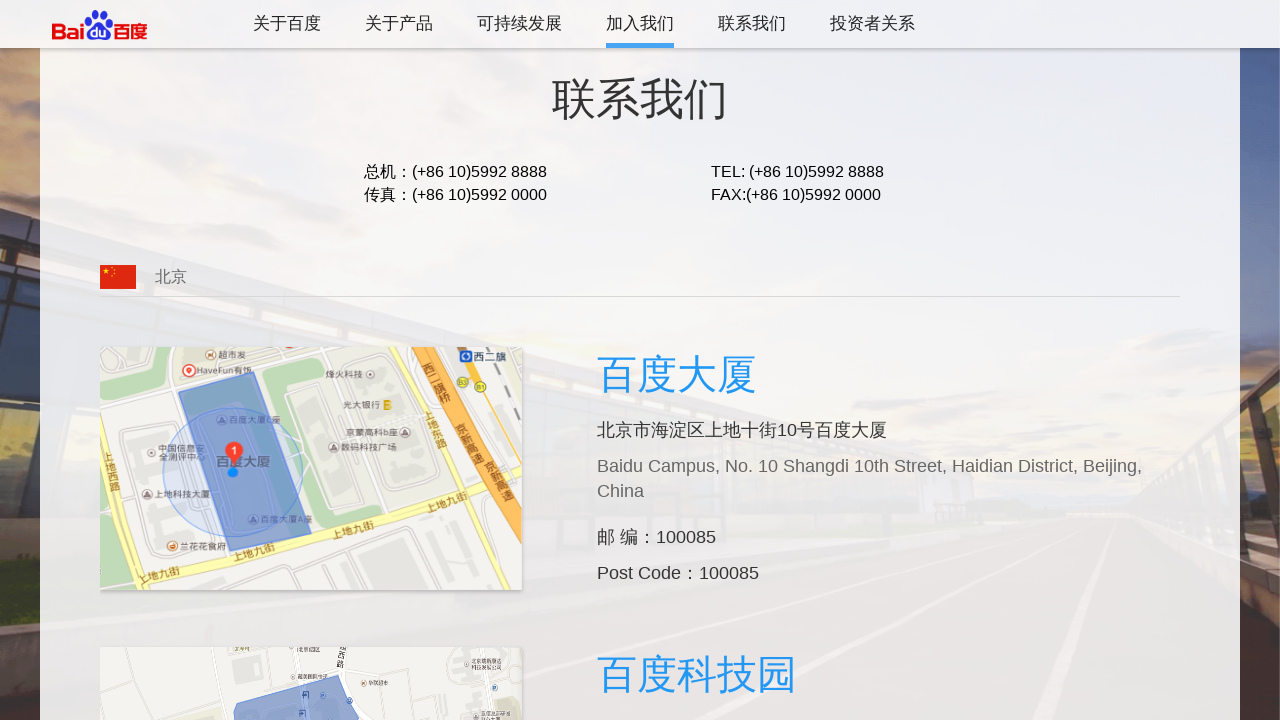

Waited for page to reach domcontentloaded state after reload (iteration 2 of 5)
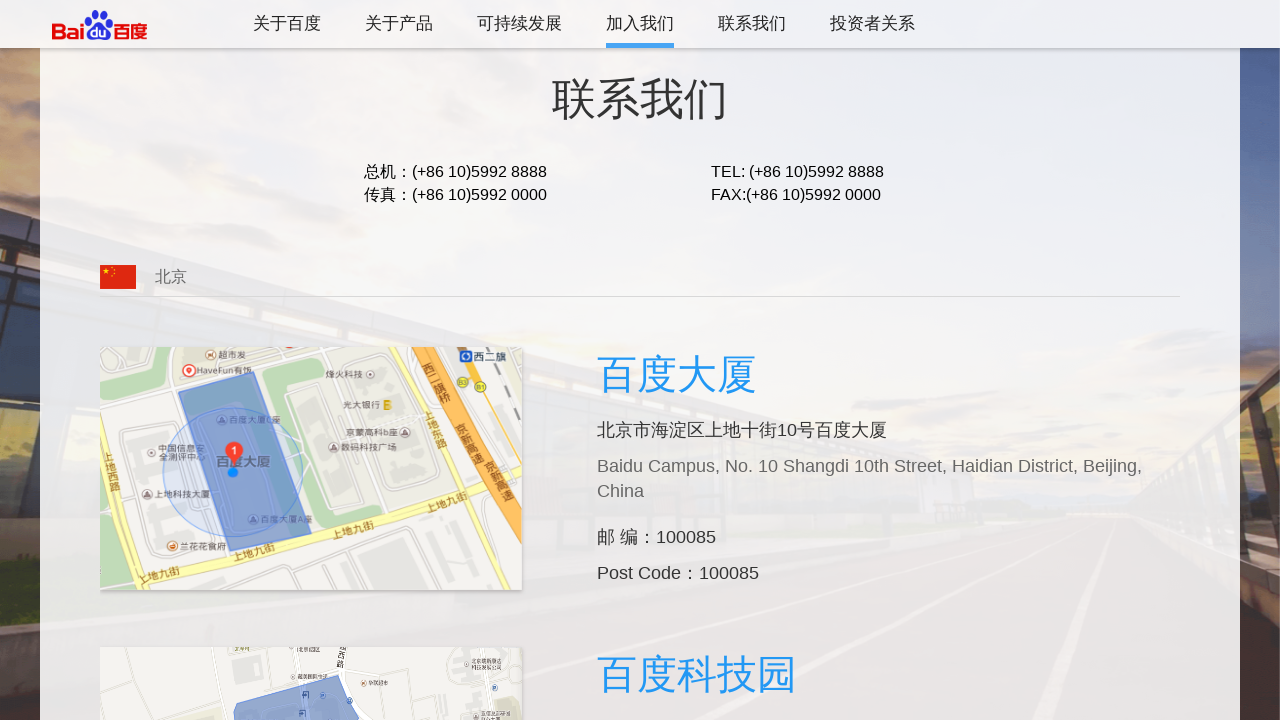

Reloaded page (iteration 3 of 5)
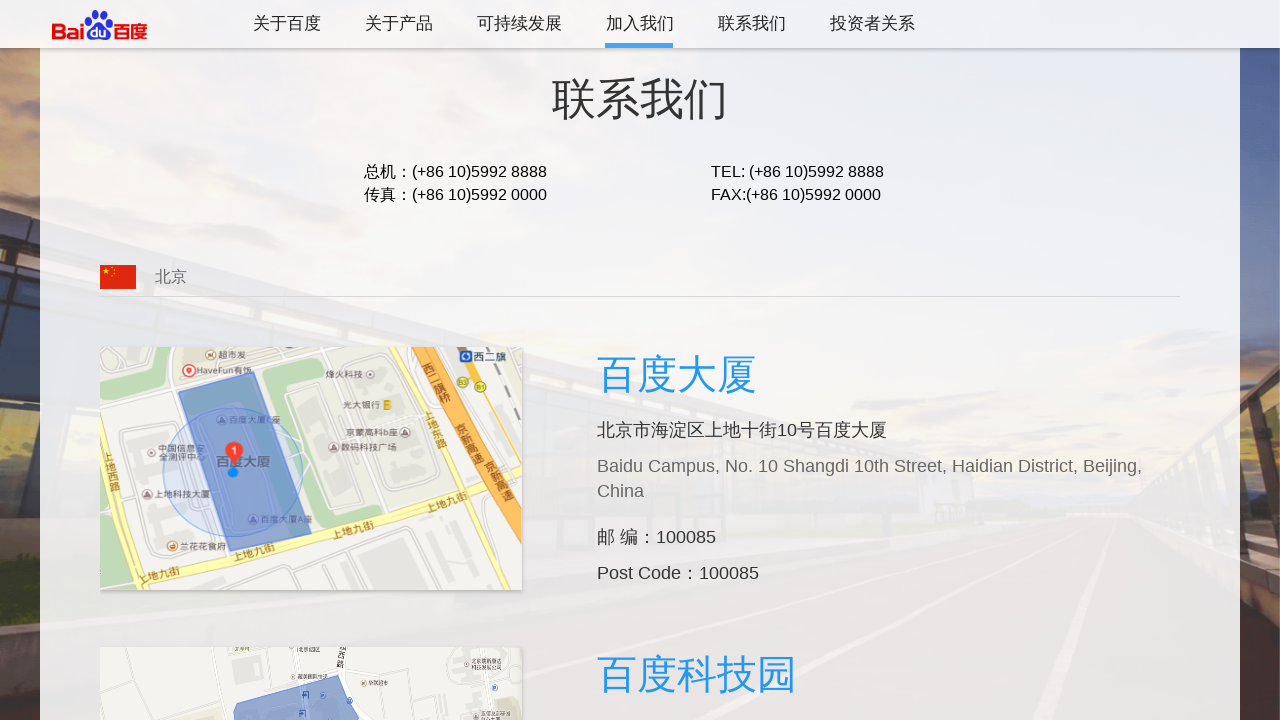

Waited for page to reach domcontentloaded state after reload (iteration 3 of 5)
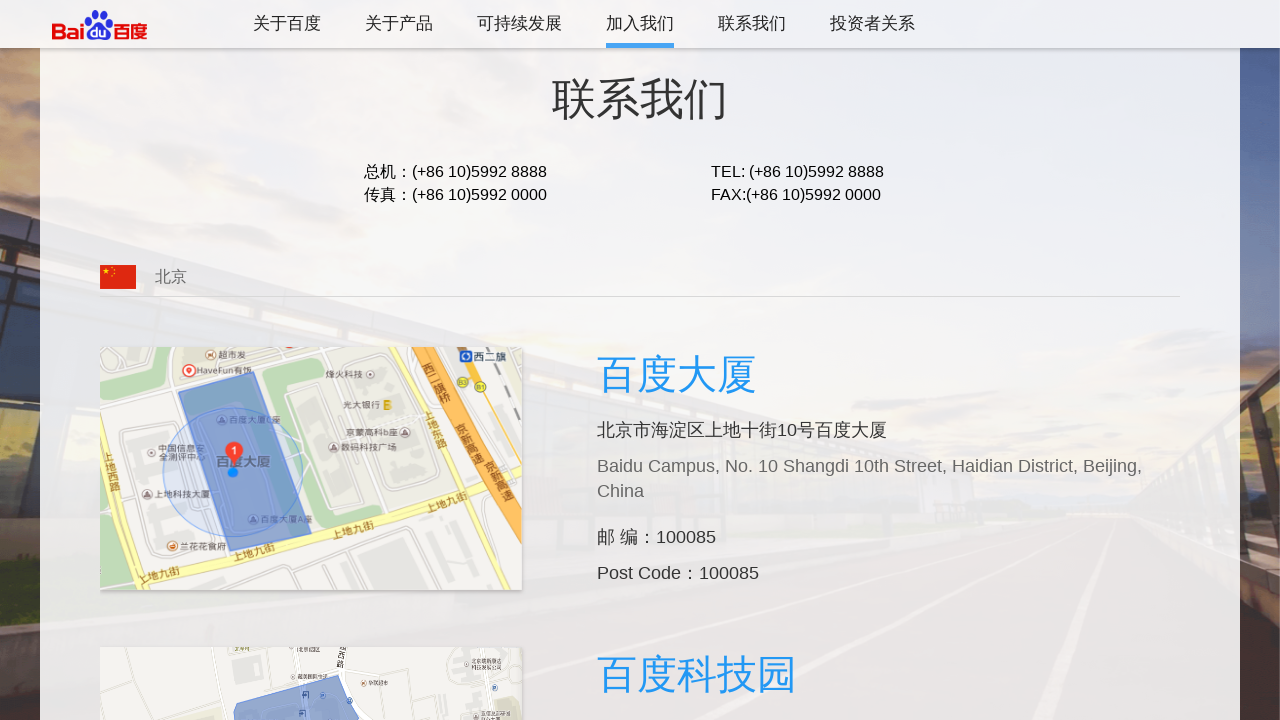

Reloaded page (iteration 4 of 5)
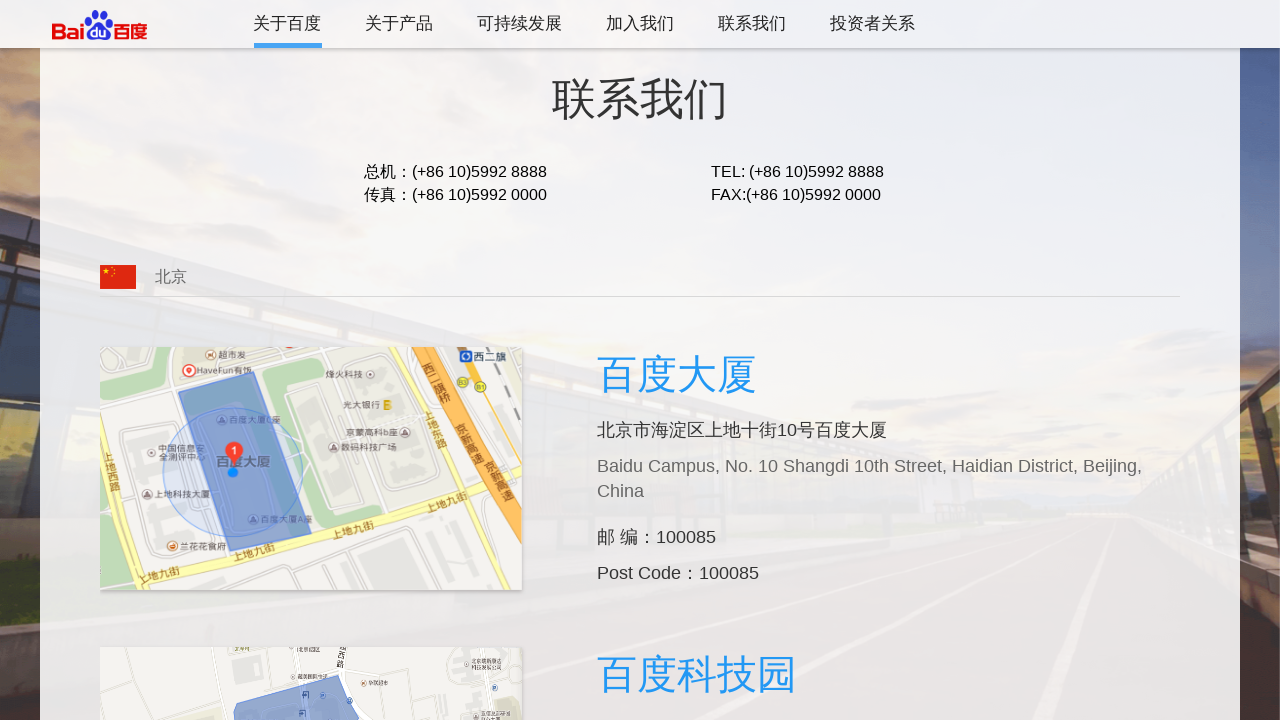

Waited for page to reach domcontentloaded state after reload (iteration 4 of 5)
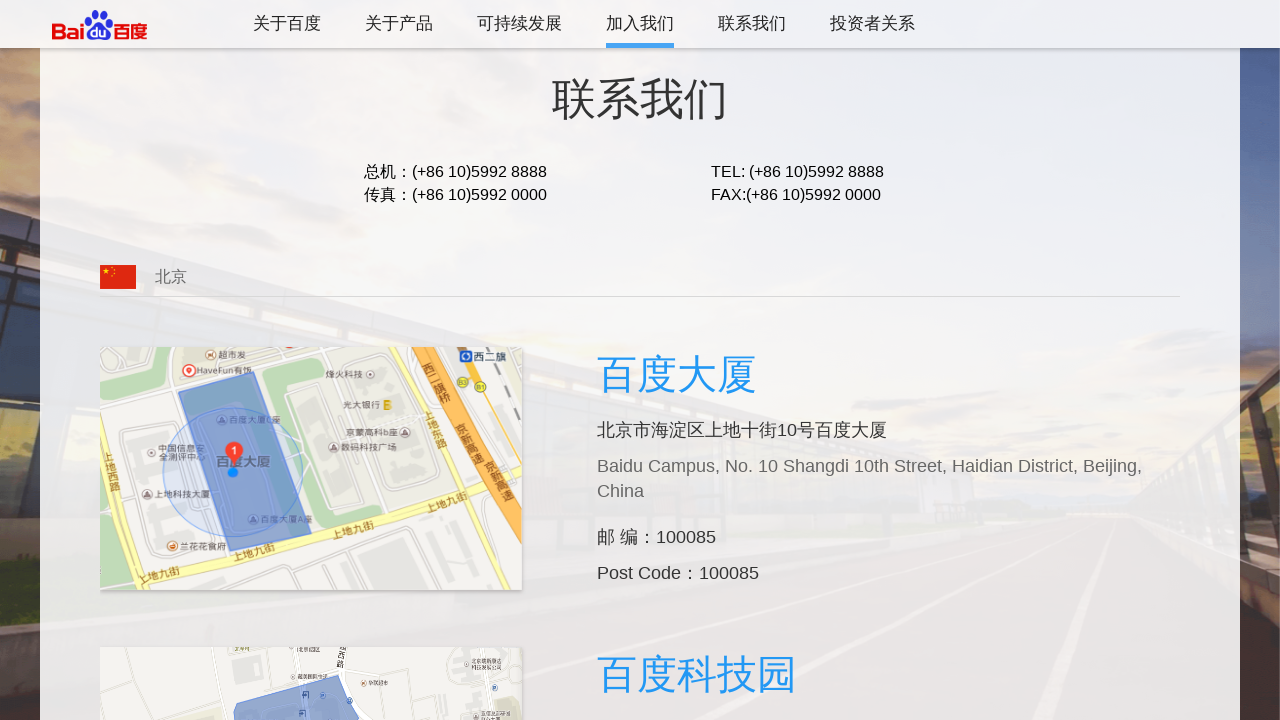

Reloaded page (iteration 5 of 5)
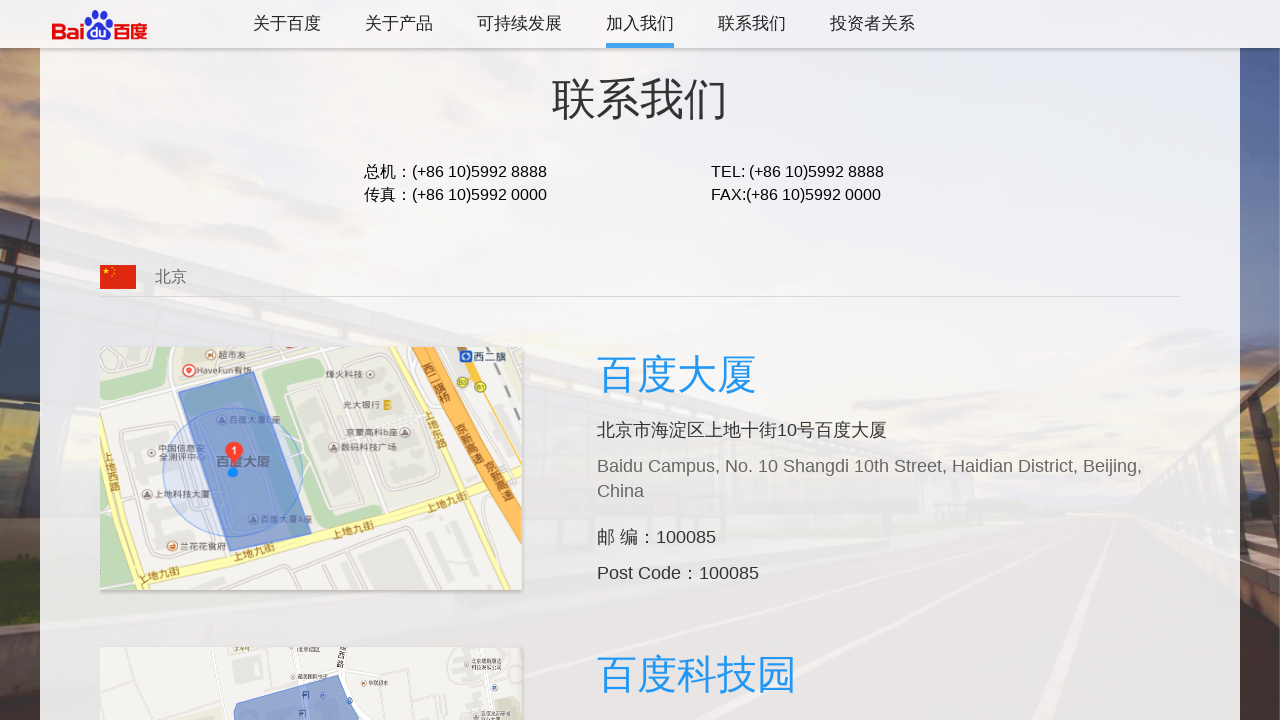

Waited for page to reach domcontentloaded state after reload (iteration 5 of 5)
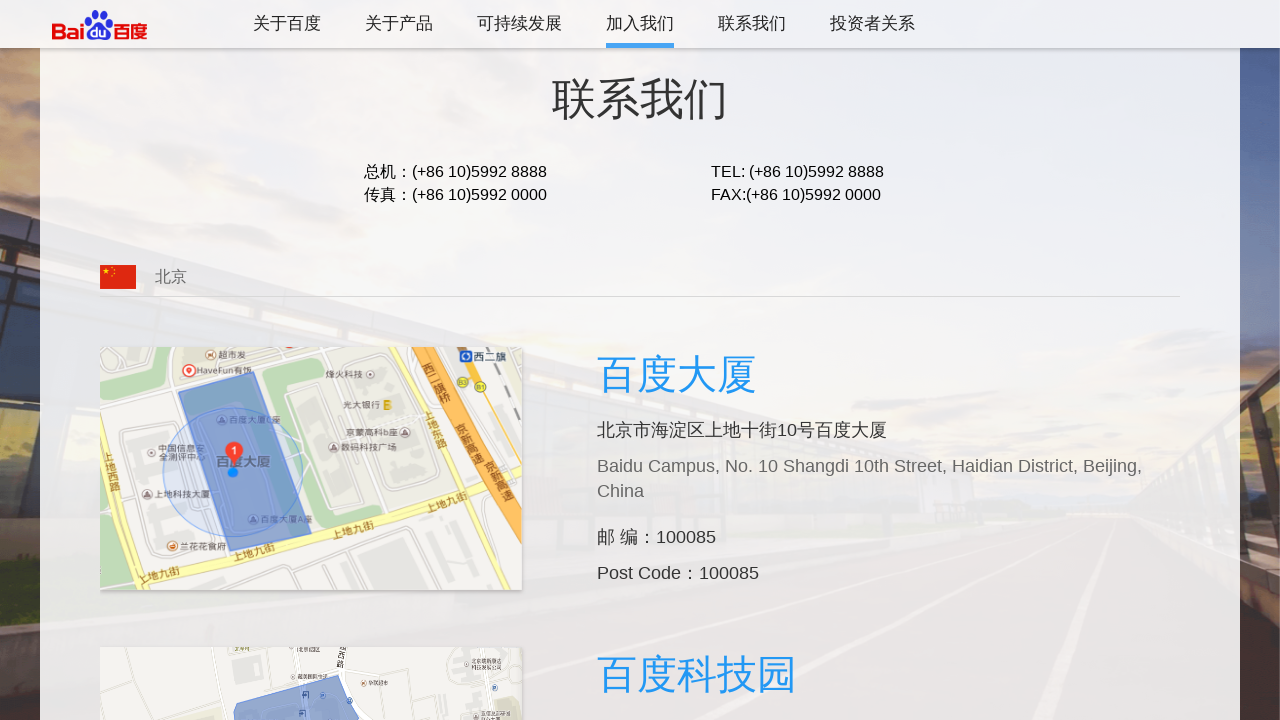

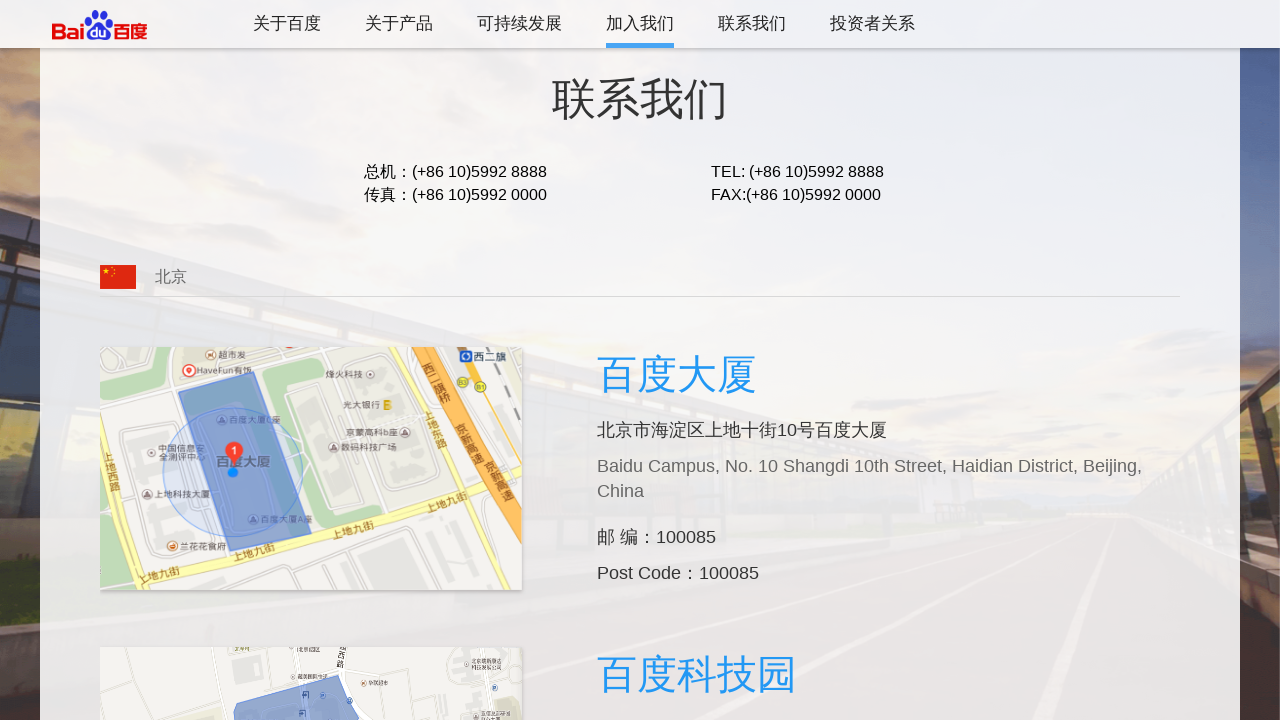